Tests browser window handling by clicking a button to open a new child window, switching to the child window, and verifying the heading text is present.

Starting URL: https://demoqa.com/browser-windows

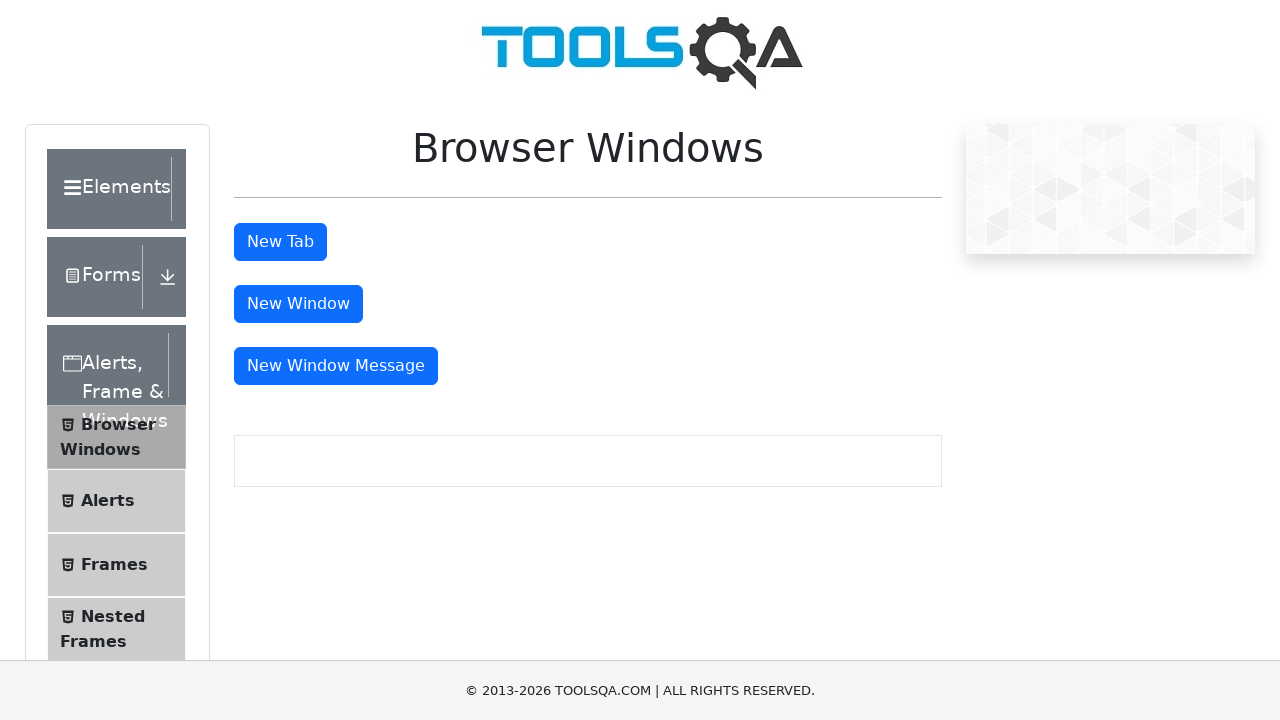

Clicked button to open new child window at (298, 304) on #windowButton
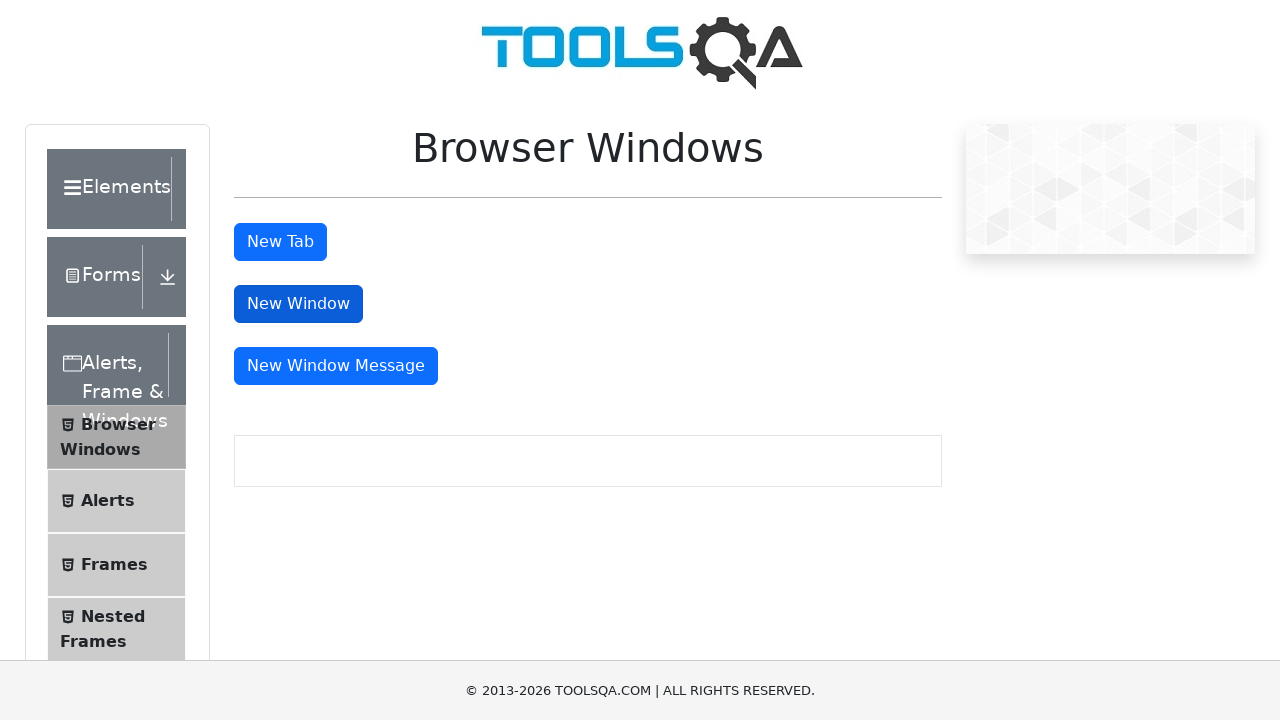

Captured new child window page object
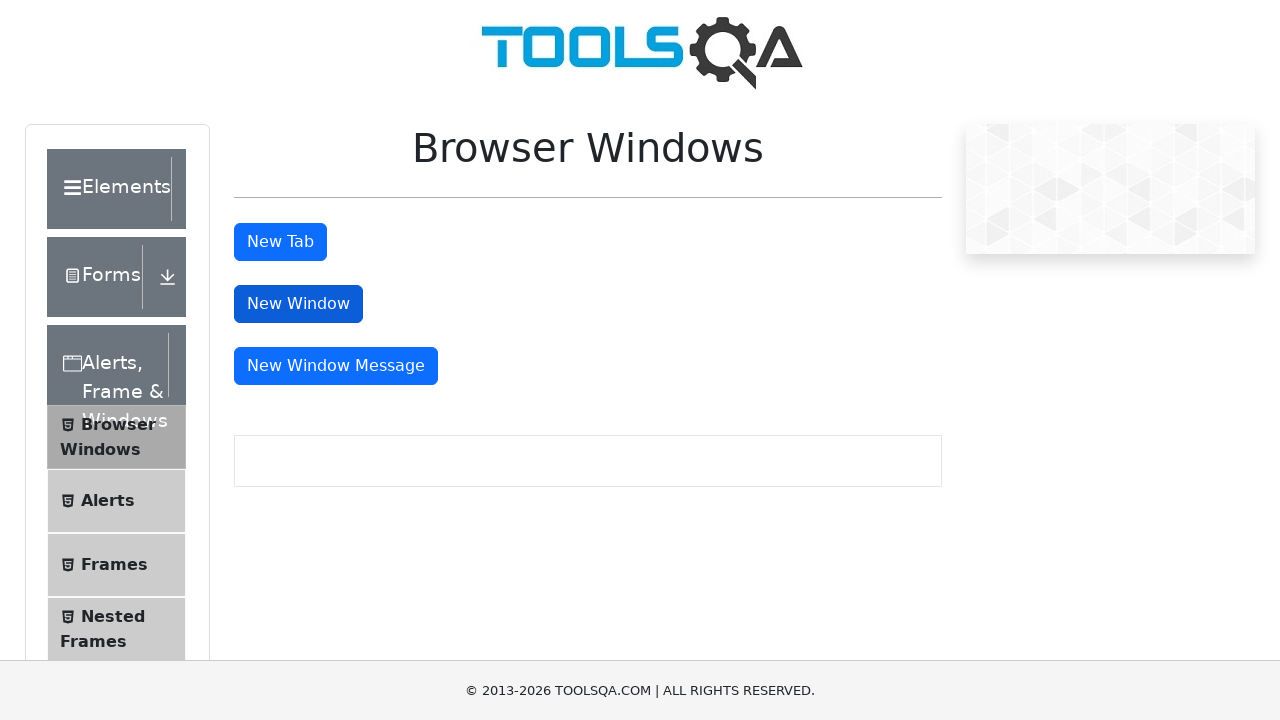

Child window finished loading
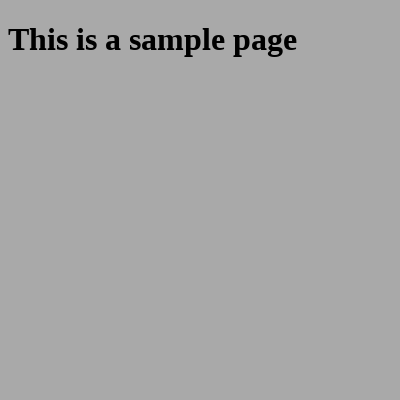

Located sample heading element in child window
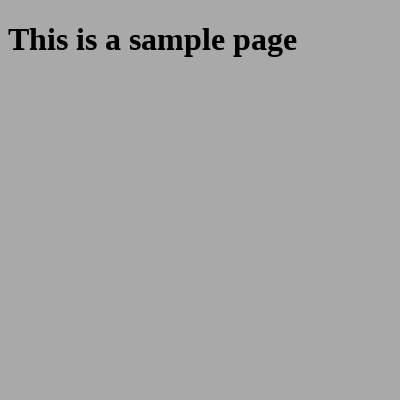

Retrieved heading text: 'This is a sample page'
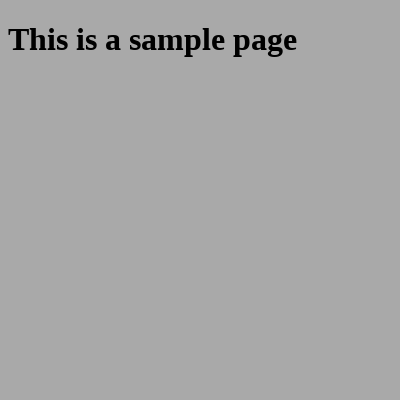

Closed the child window
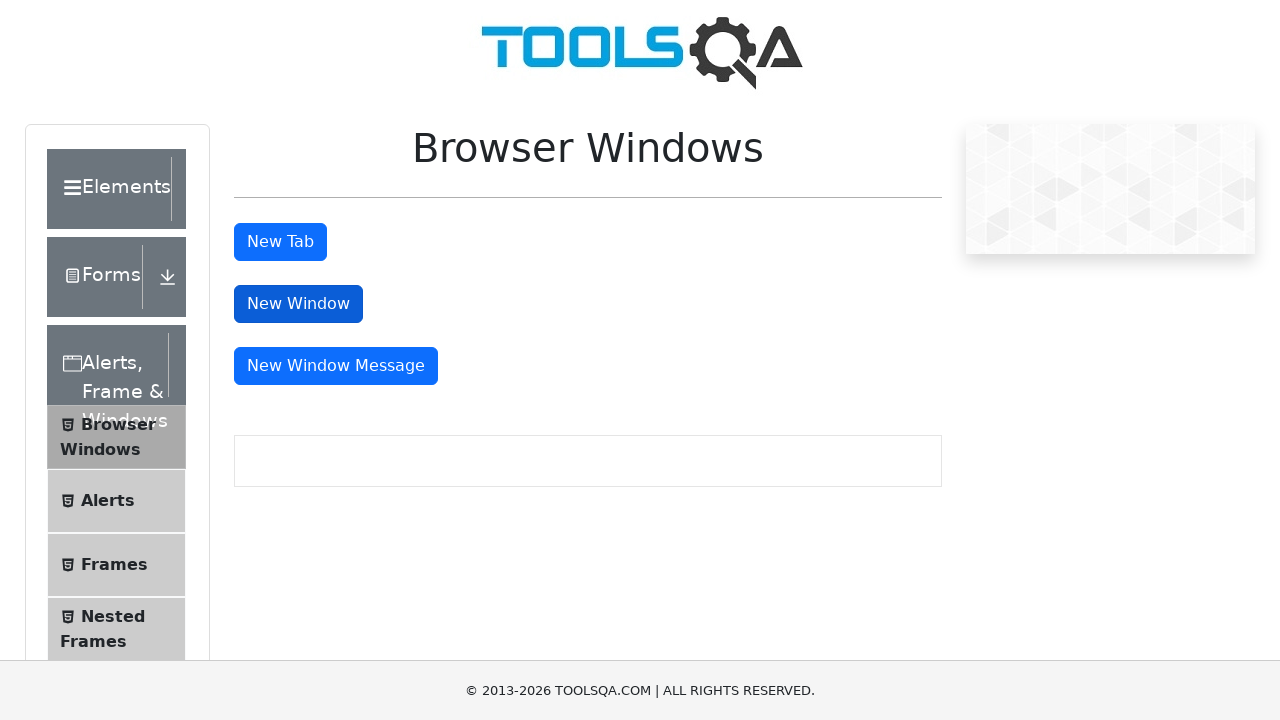

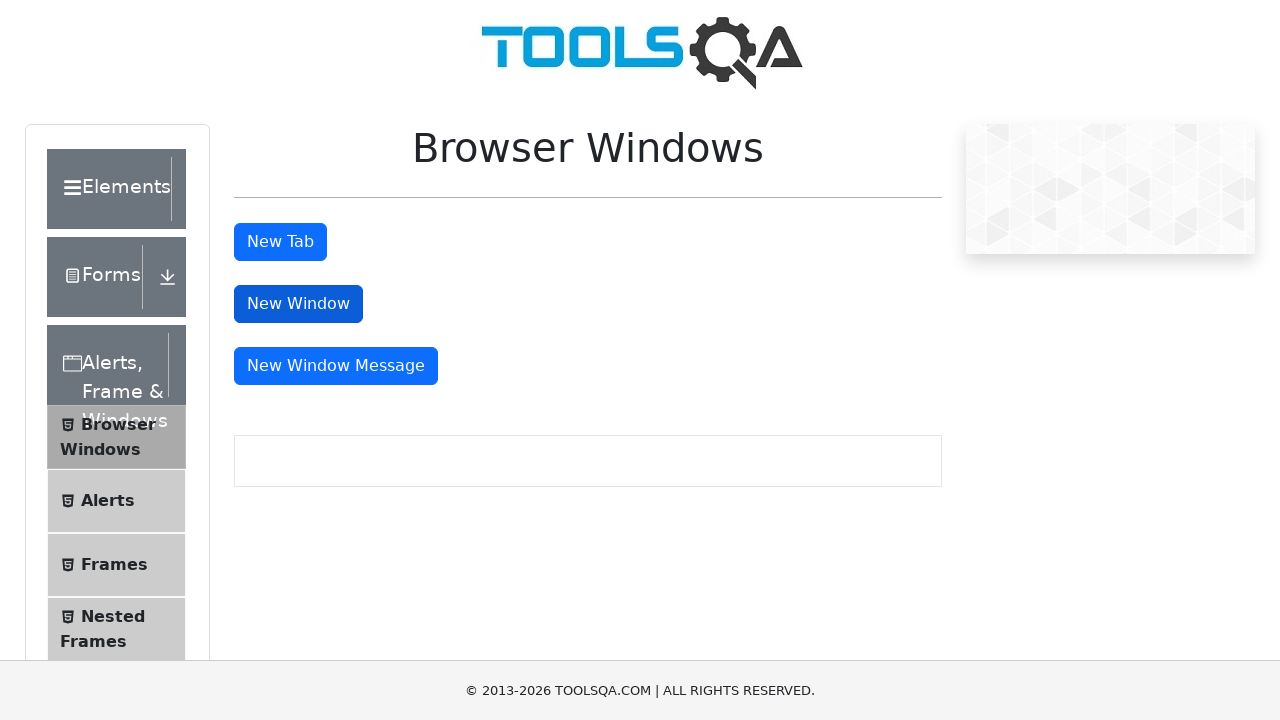